Tests that the output message for permanent address displays correctly after form submission

Starting URL: https://demoqa.com/text-box

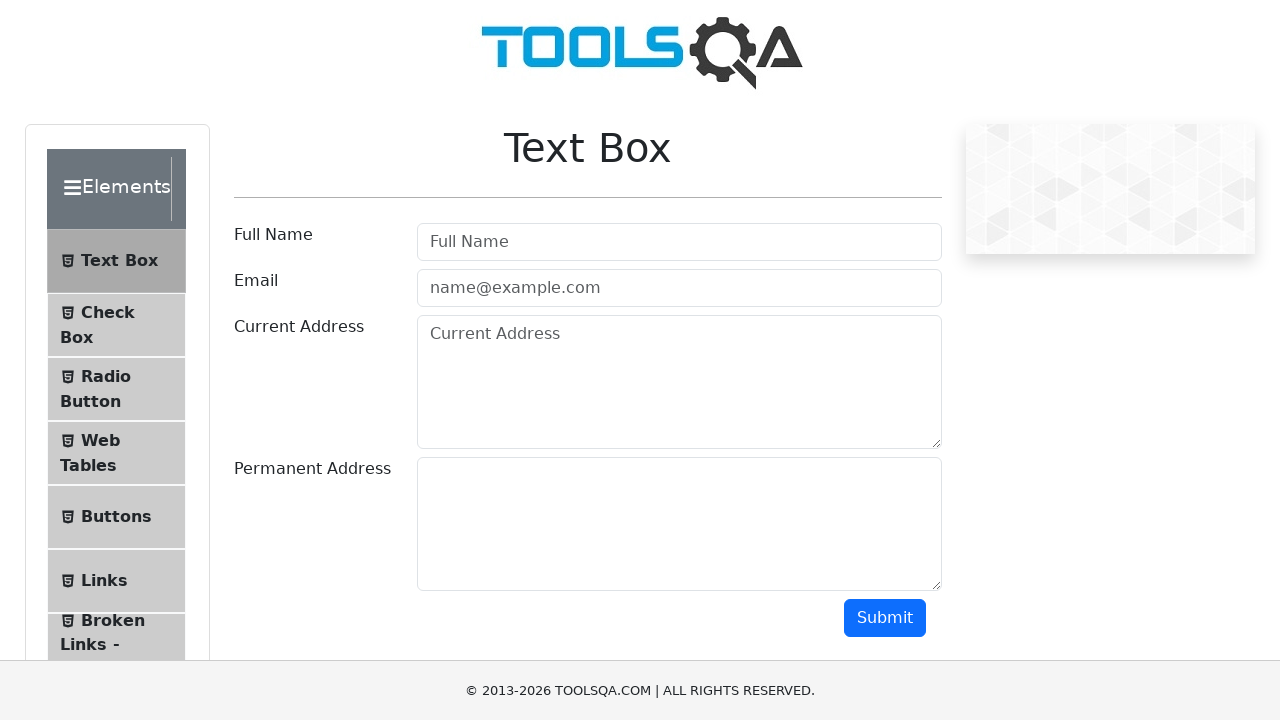

Filled permanent address field with 'Prote Mateje 19, Pirot' on #permanentAddress
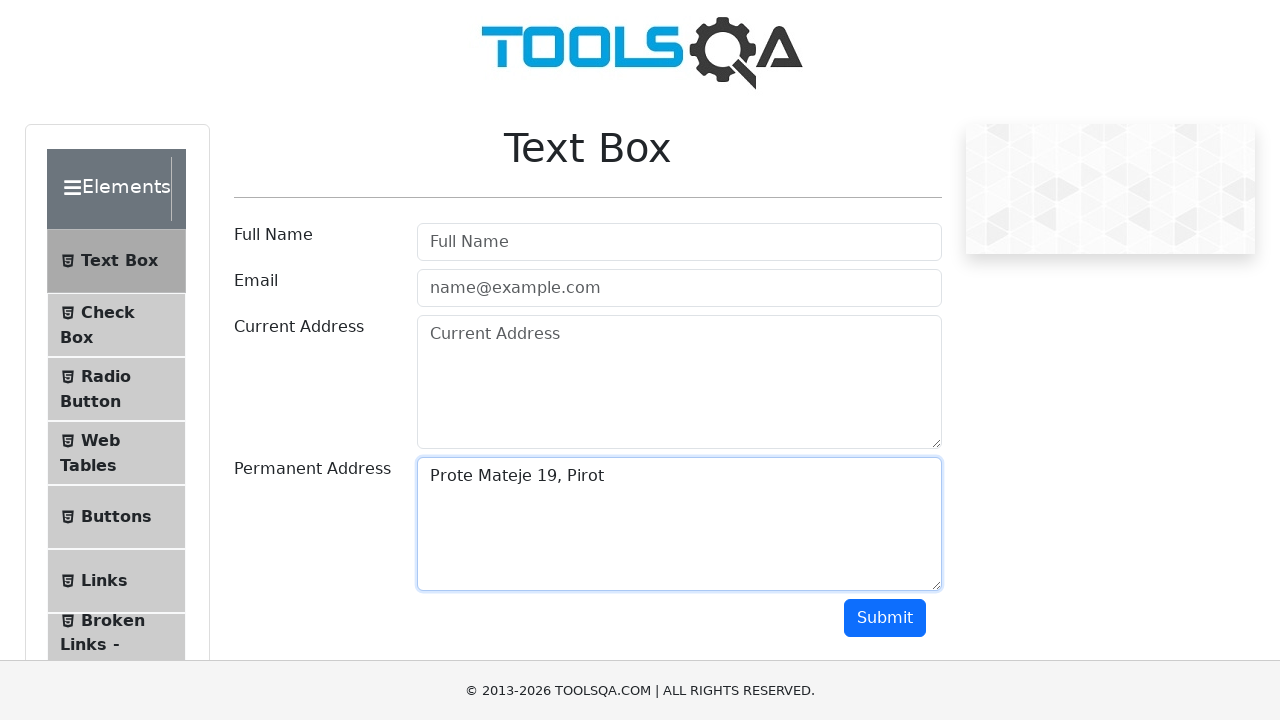

Scrolled submit button into view
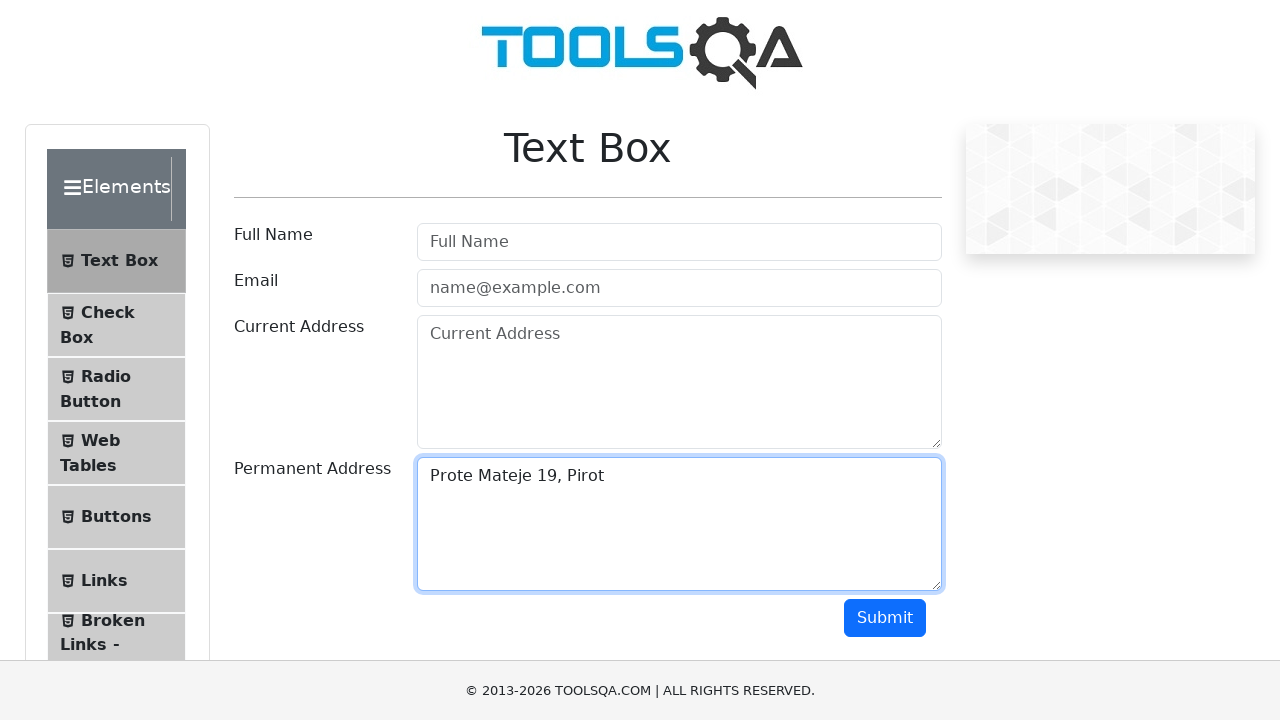

Clicked submit button to submit form at (885, 618) on #submit
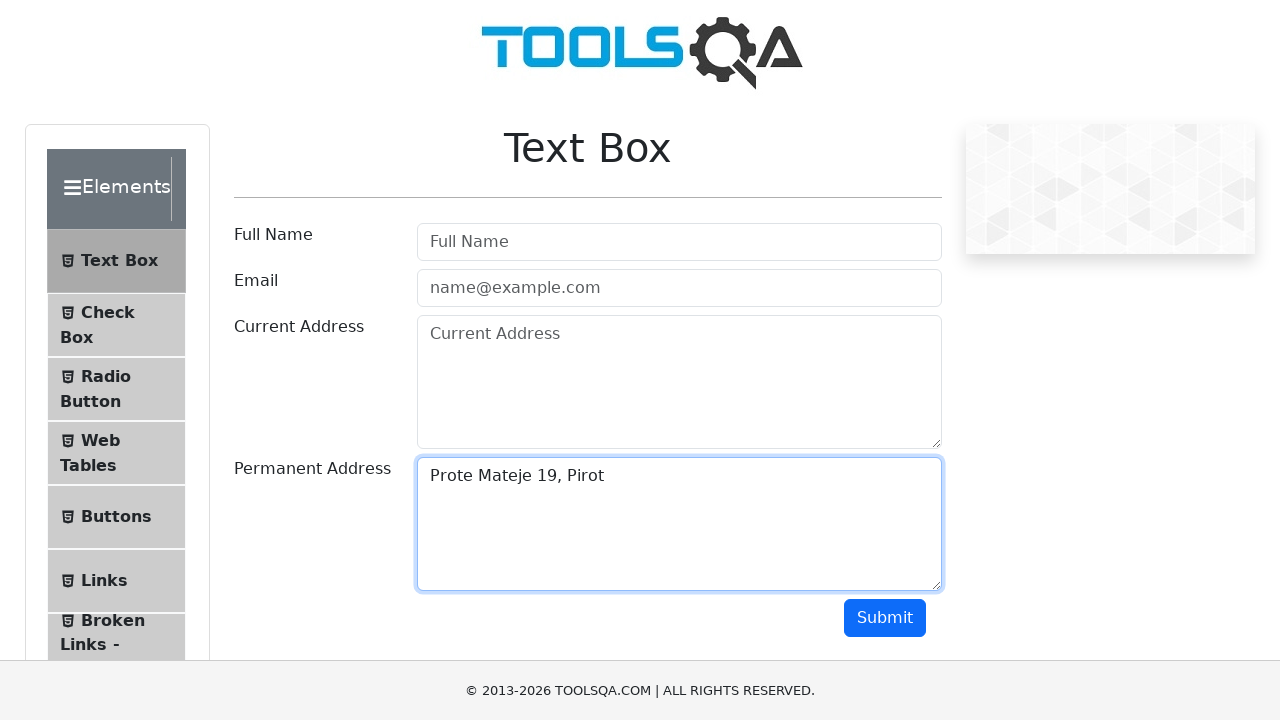

Permanent address output message is now visible after form submission
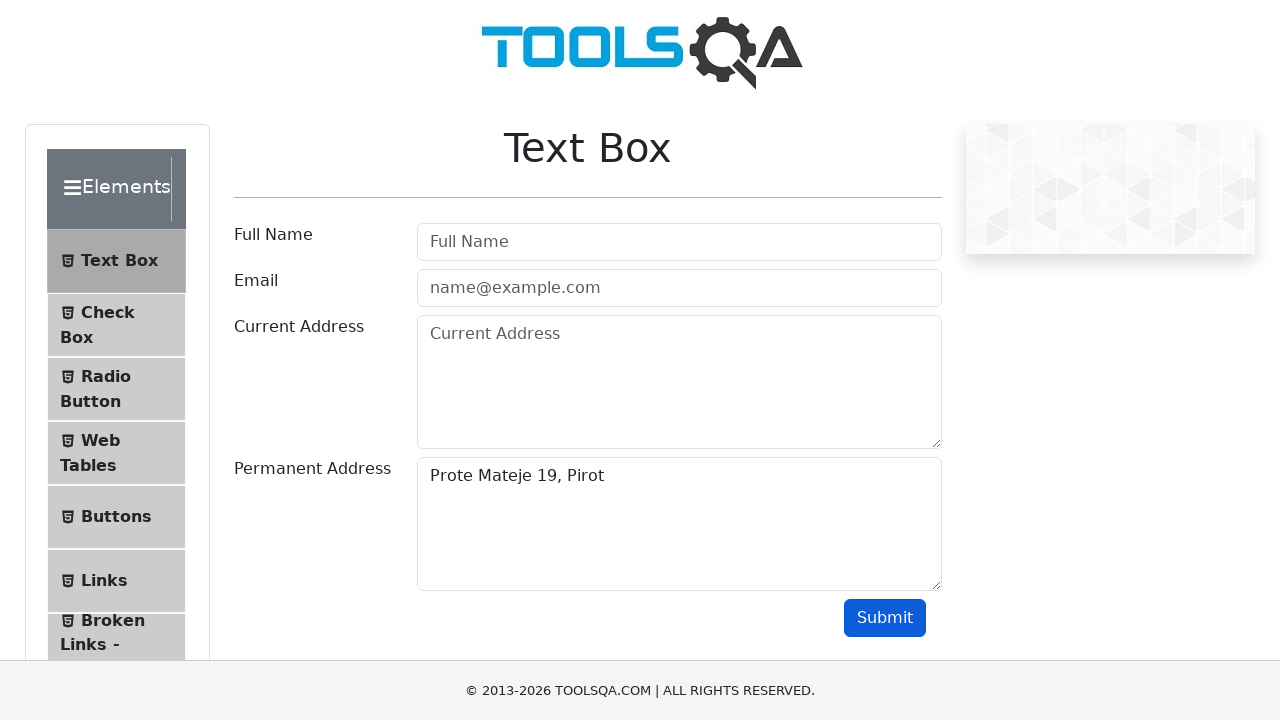

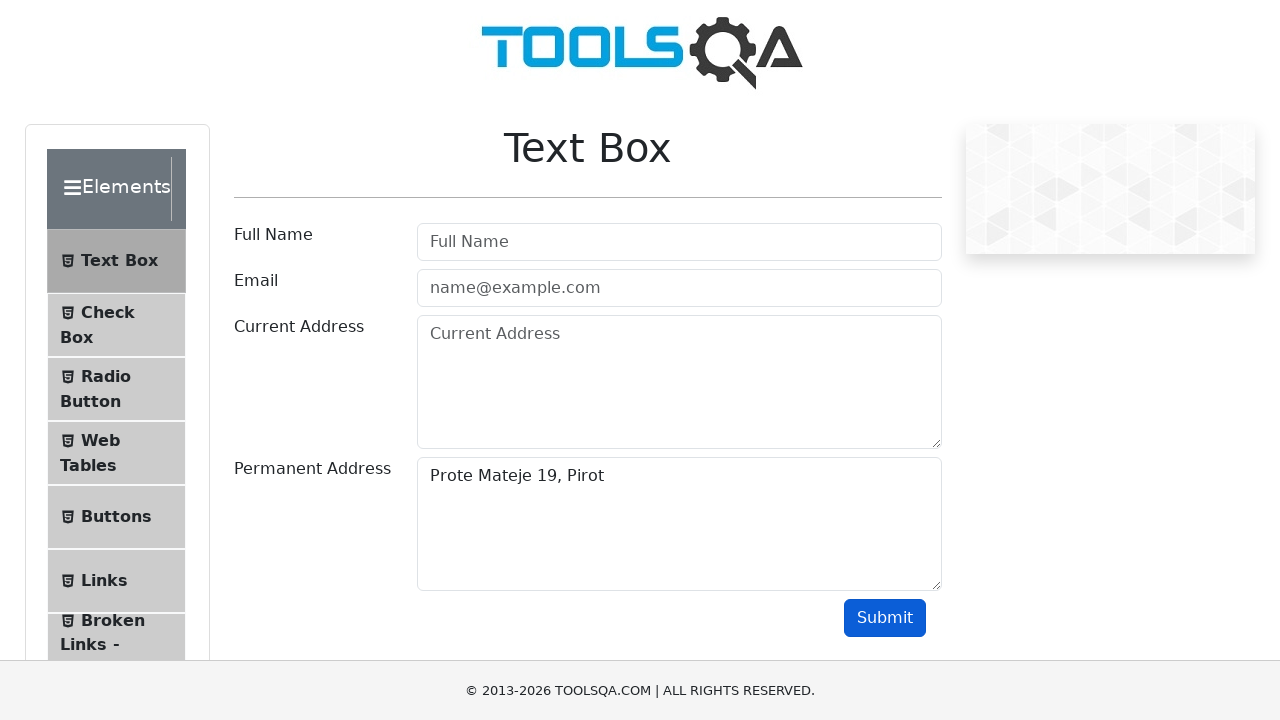